Tests toggling all checkboxes on the page by checking and then unchecking each one in sequence

Starting URL: https://smartwebby.com/PHP/Phptips2.asp

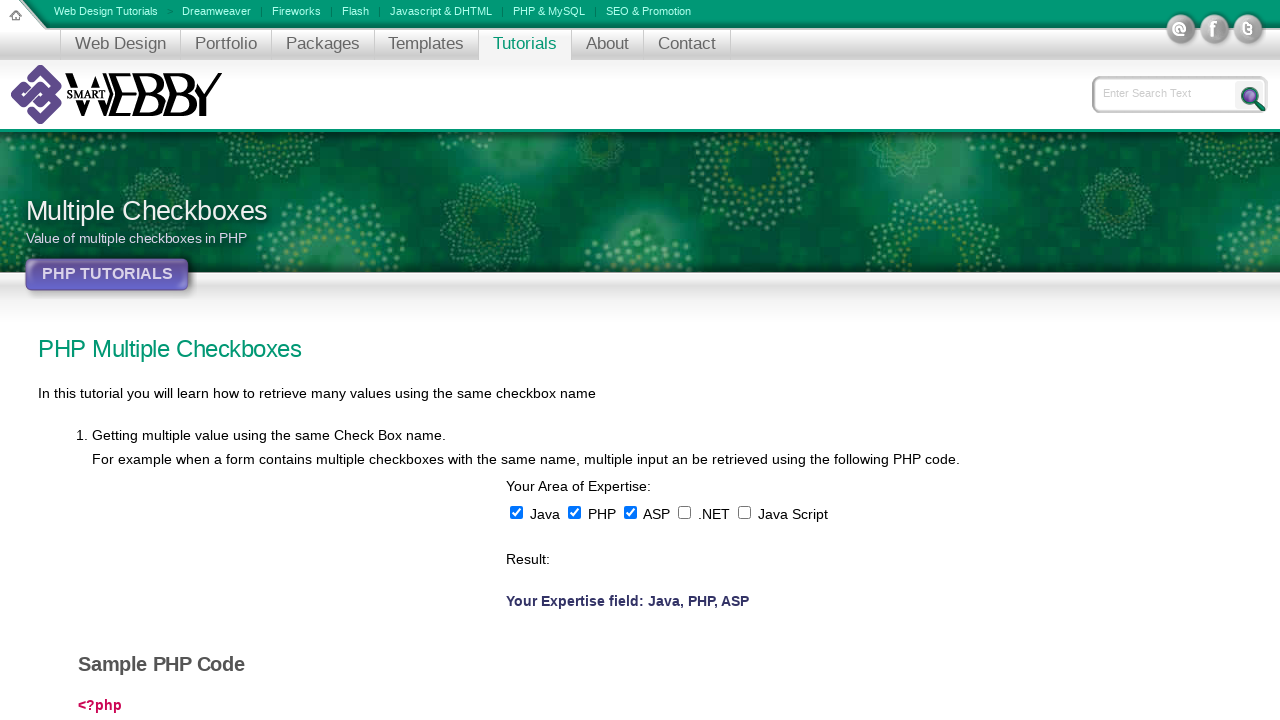

Navigated to checkbox test page
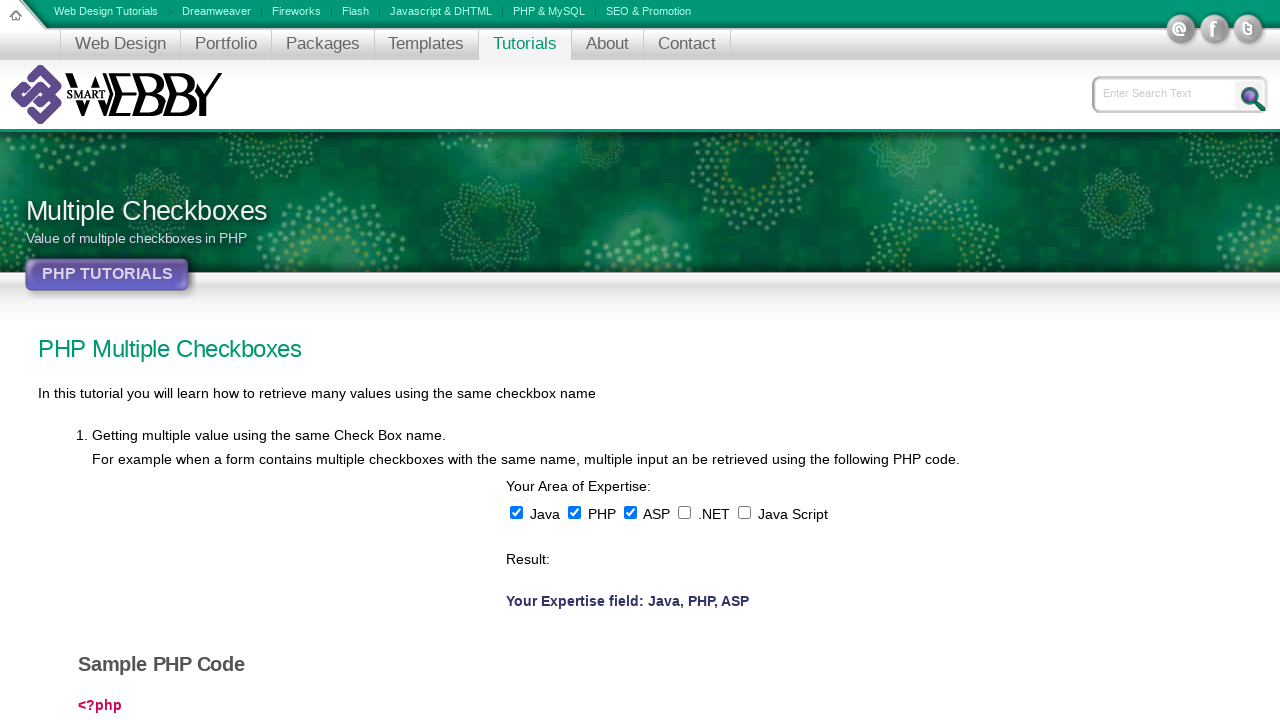

Located all checkboxes on the page
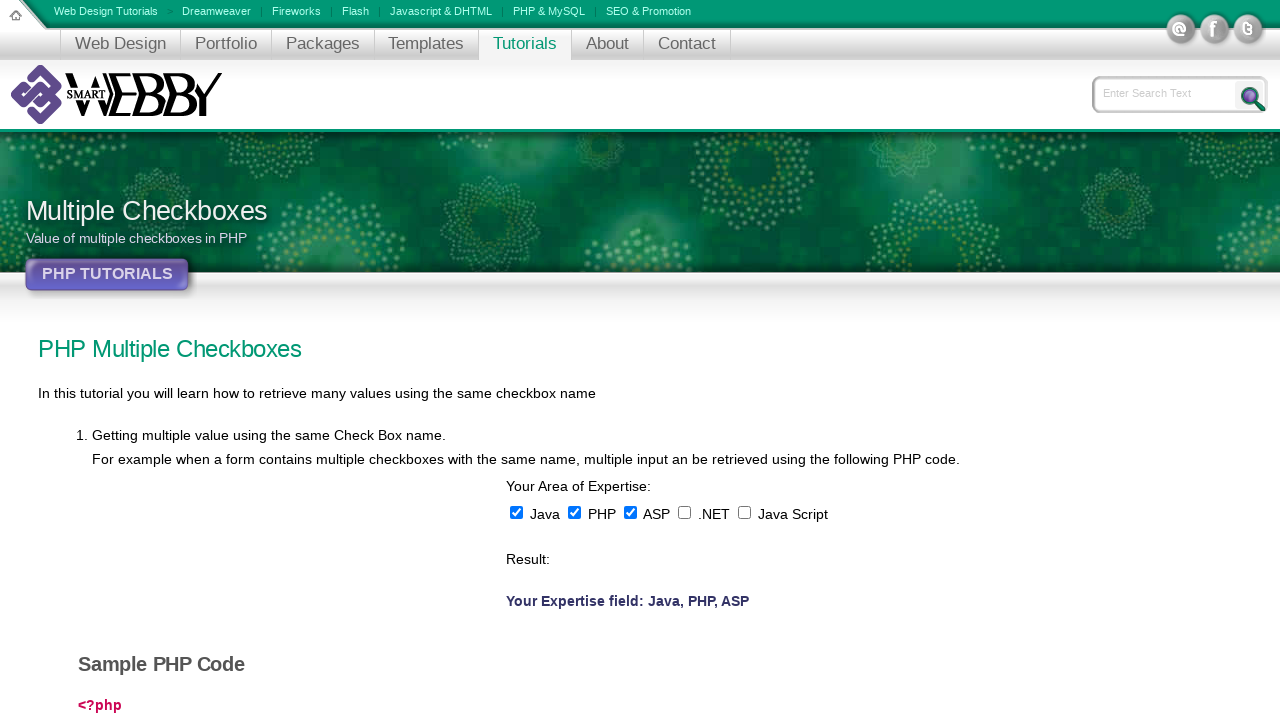

First checkbox is now available
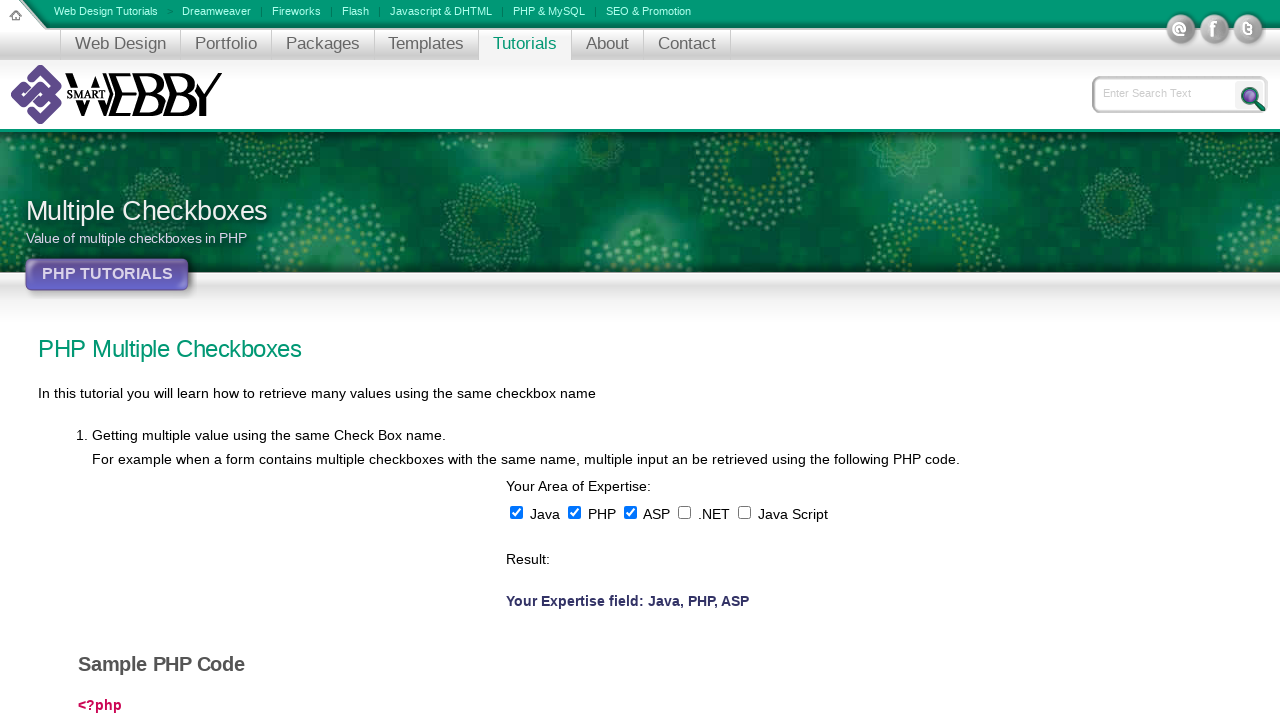

Found 5 checkboxes on the page
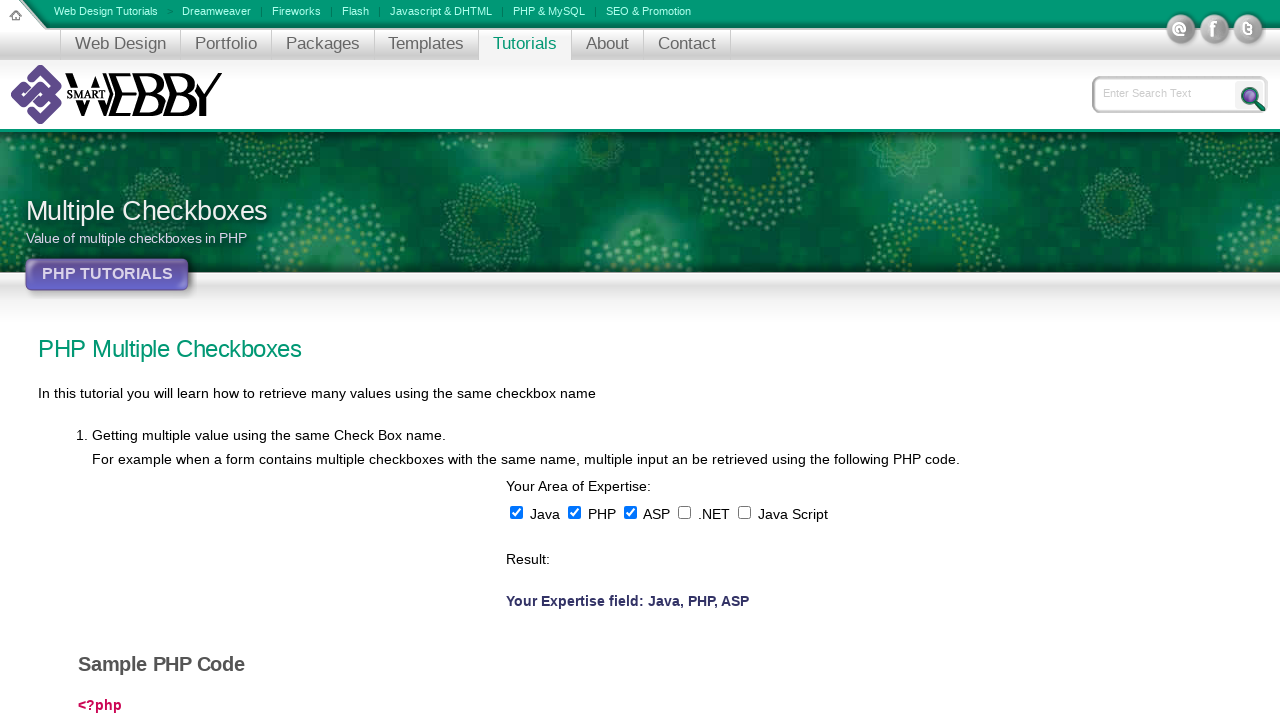

Checked checkbox 1 of 5 on input[type='checkbox'] >> nth=0
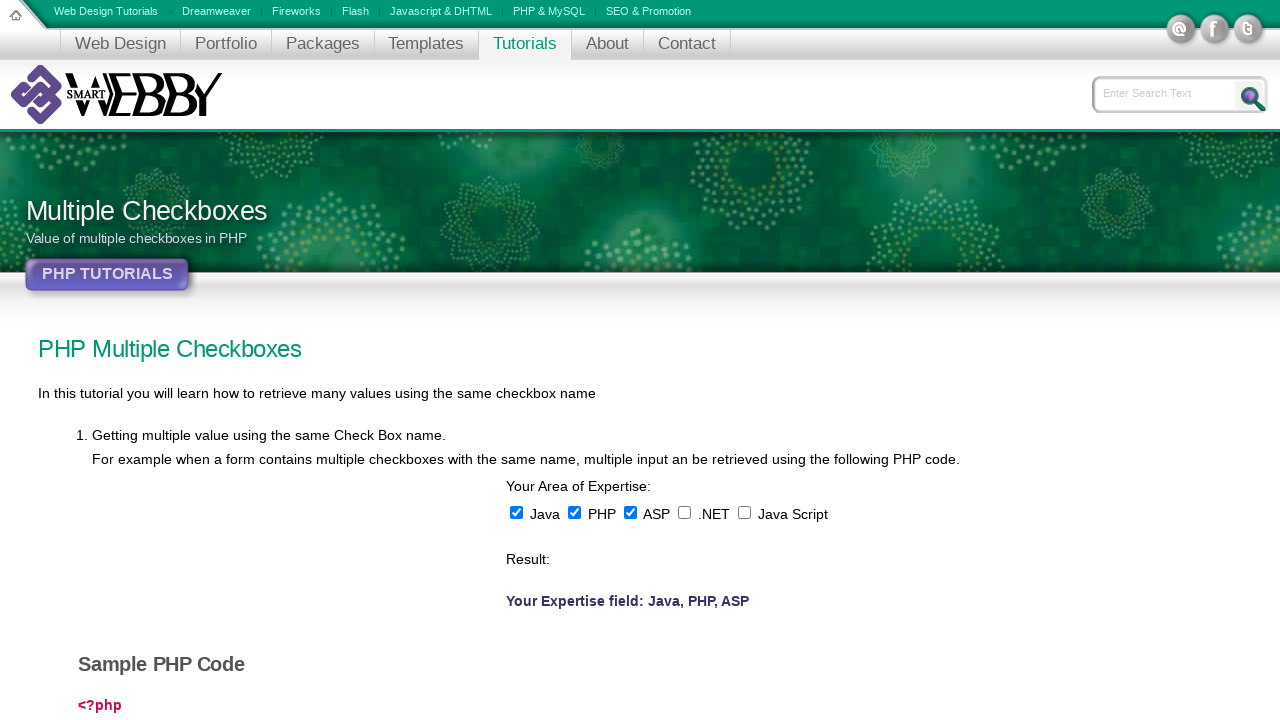

Waited 500ms after checking checkbox 1
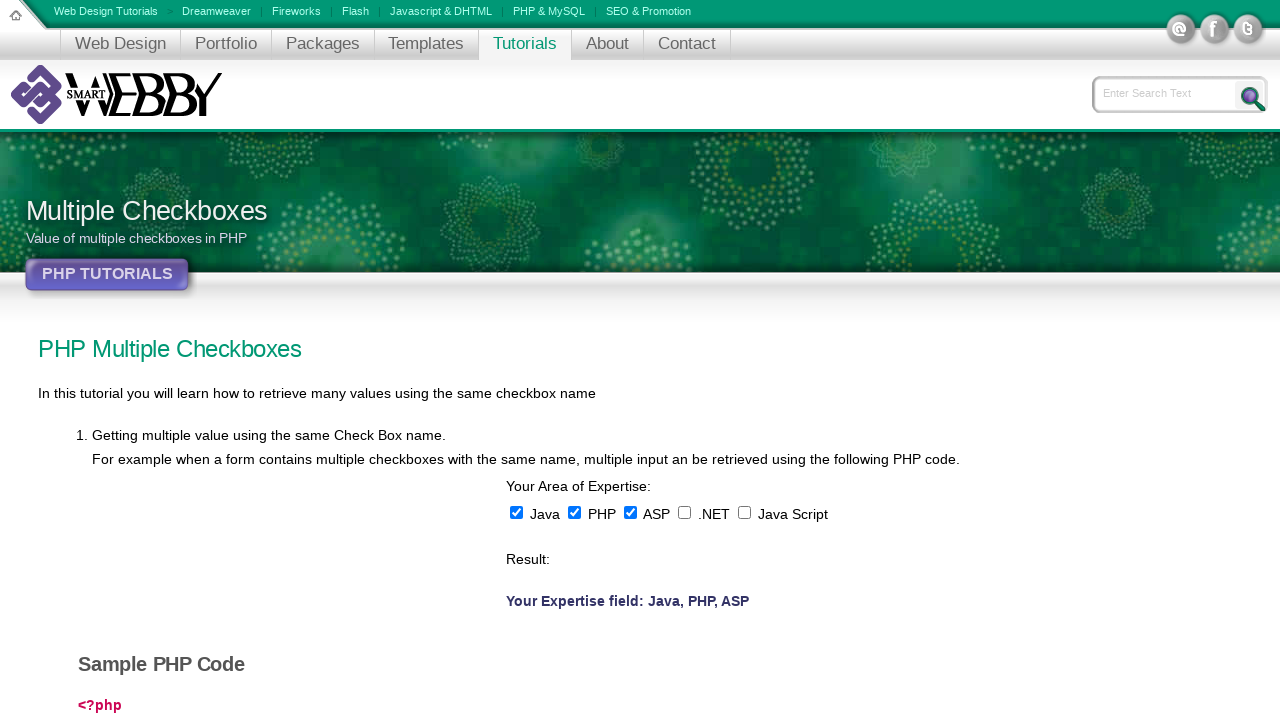

Unchecked checkbox 1 of 5 at (516, 512) on input[type='checkbox'] >> nth=0
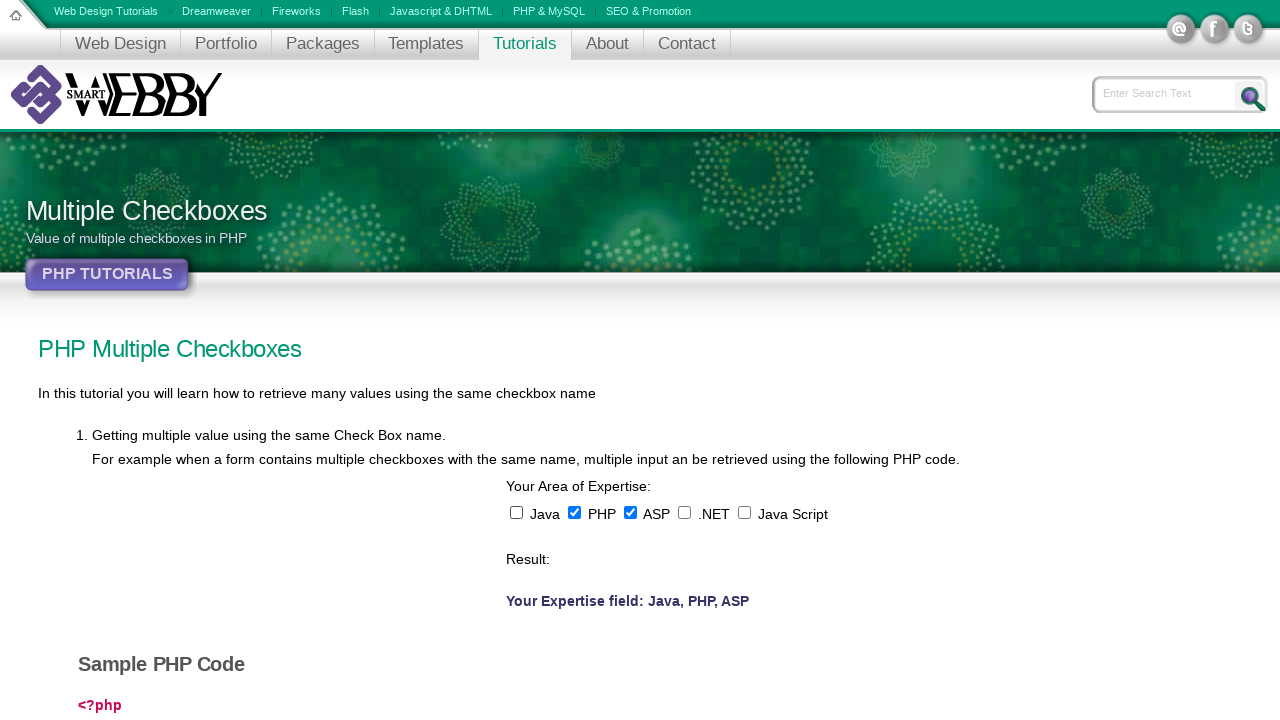

Waited 500ms after unchecking checkbox 1
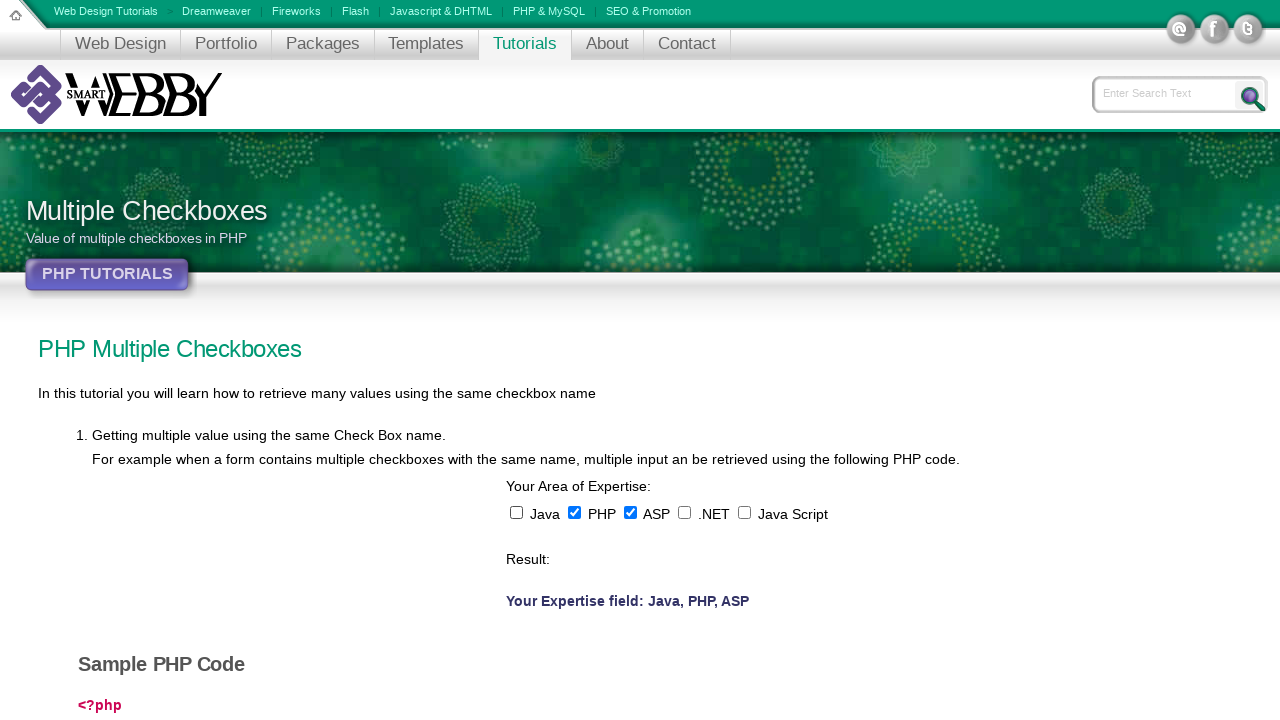

Checked checkbox 2 of 5 on input[type='checkbox'] >> nth=1
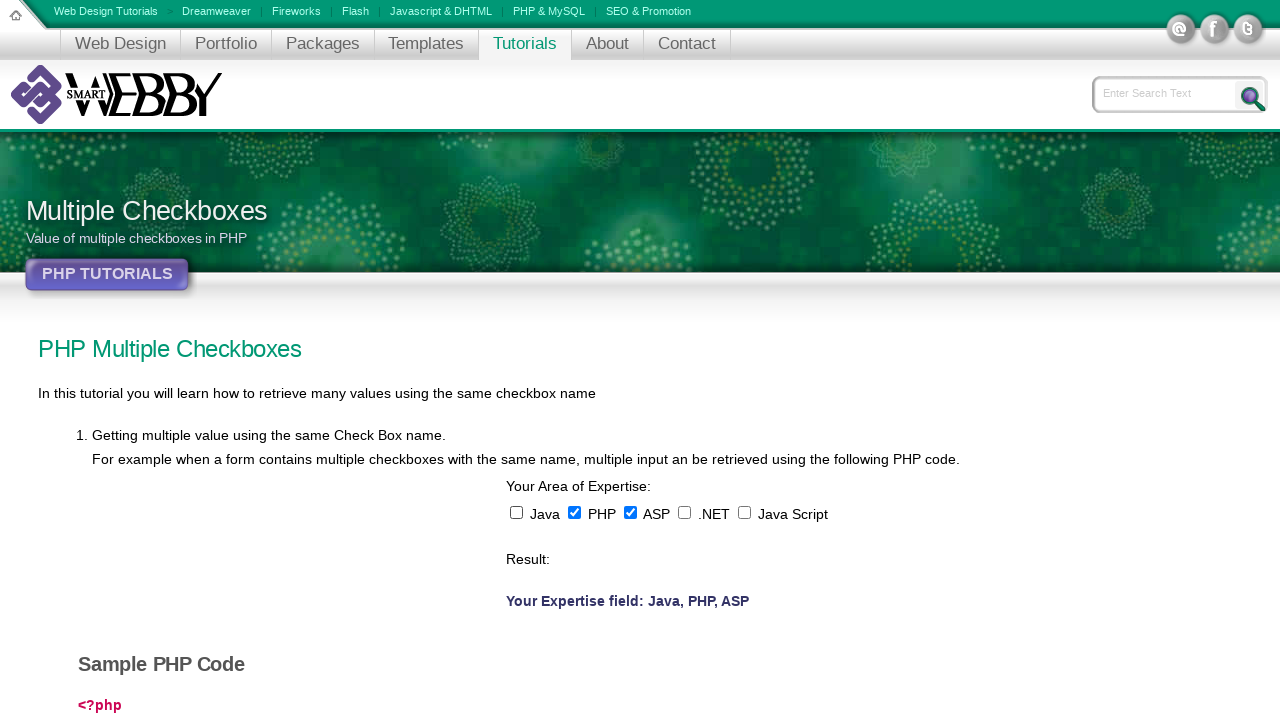

Waited 500ms after checking checkbox 2
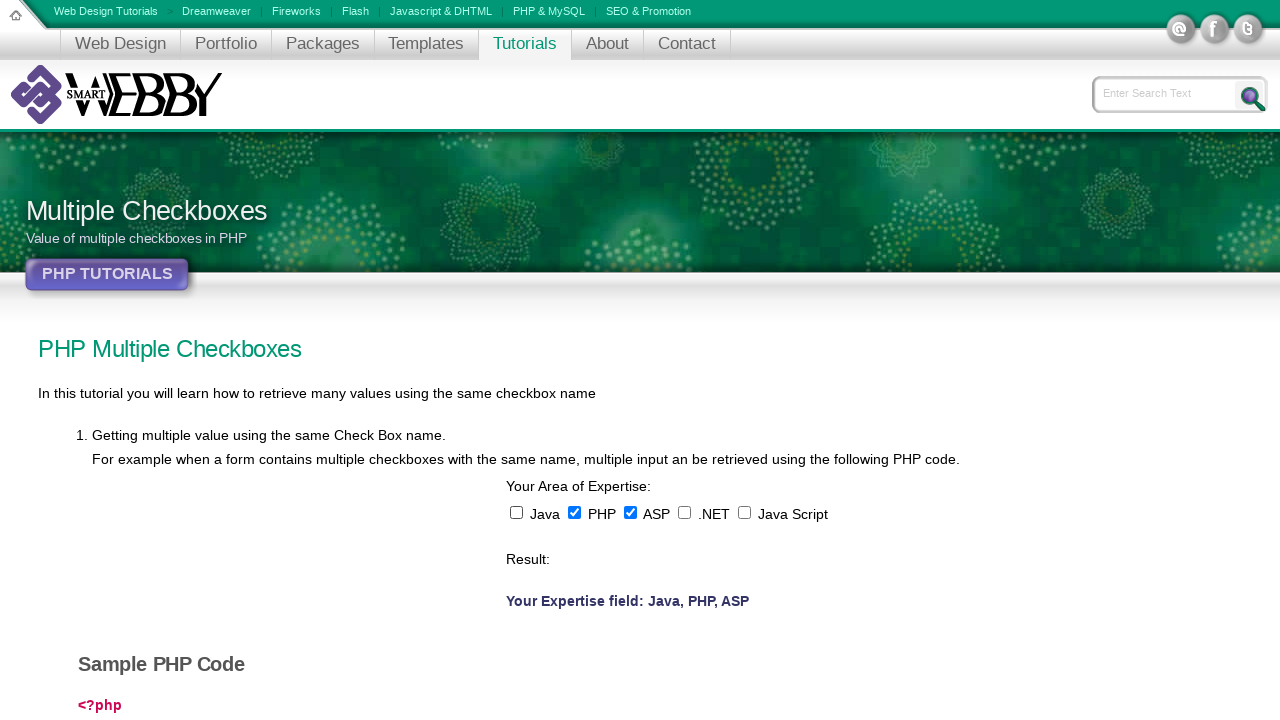

Unchecked checkbox 2 of 5 at (574, 512) on input[type='checkbox'] >> nth=1
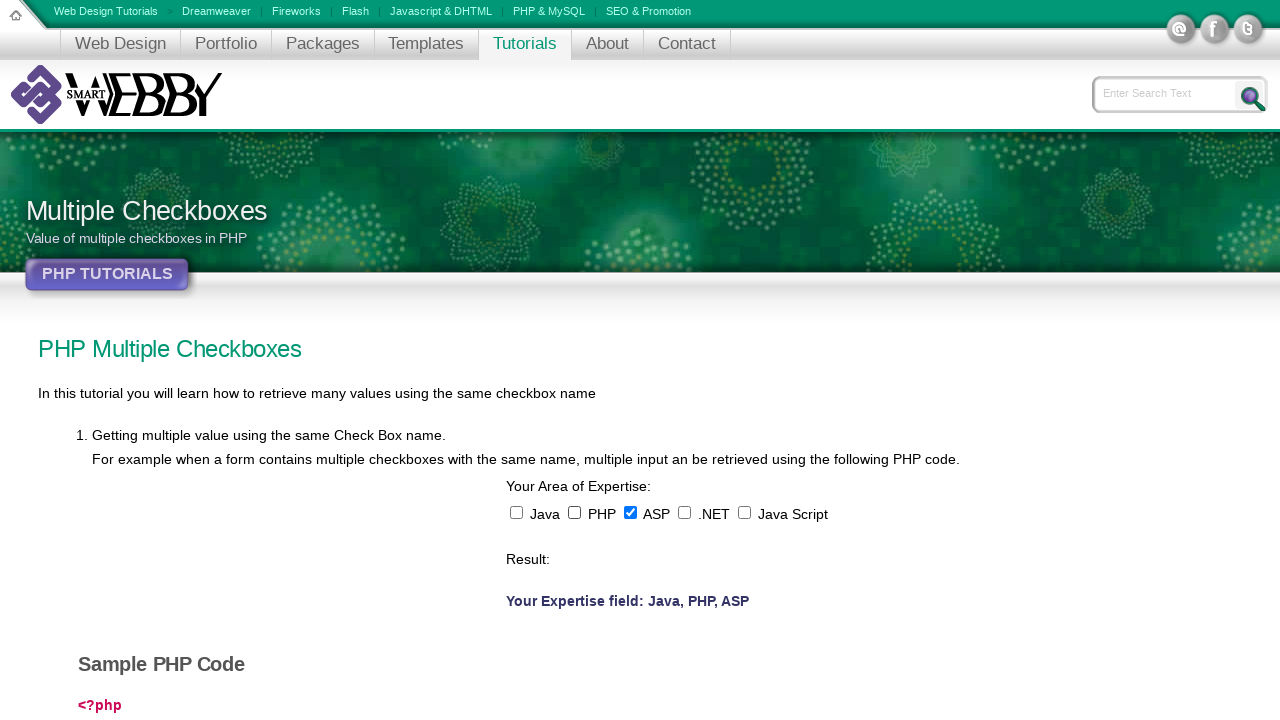

Waited 500ms after unchecking checkbox 2
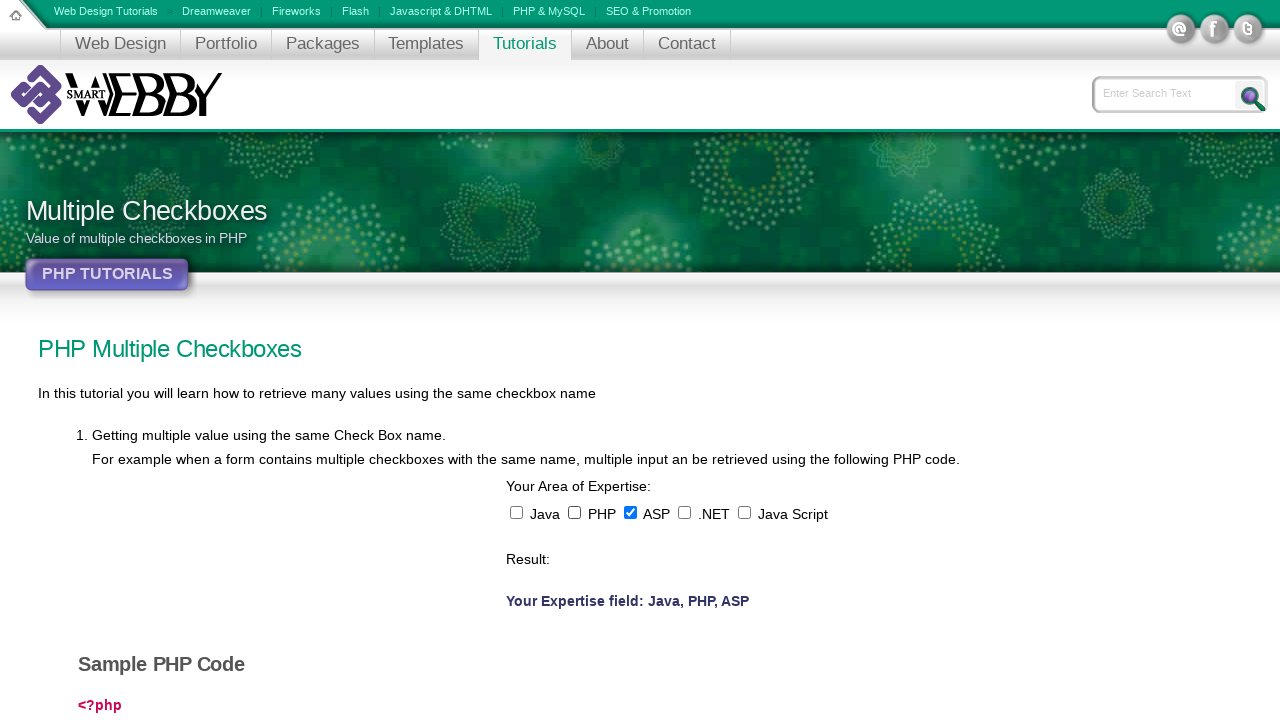

Checked checkbox 3 of 5 on input[type='checkbox'] >> nth=2
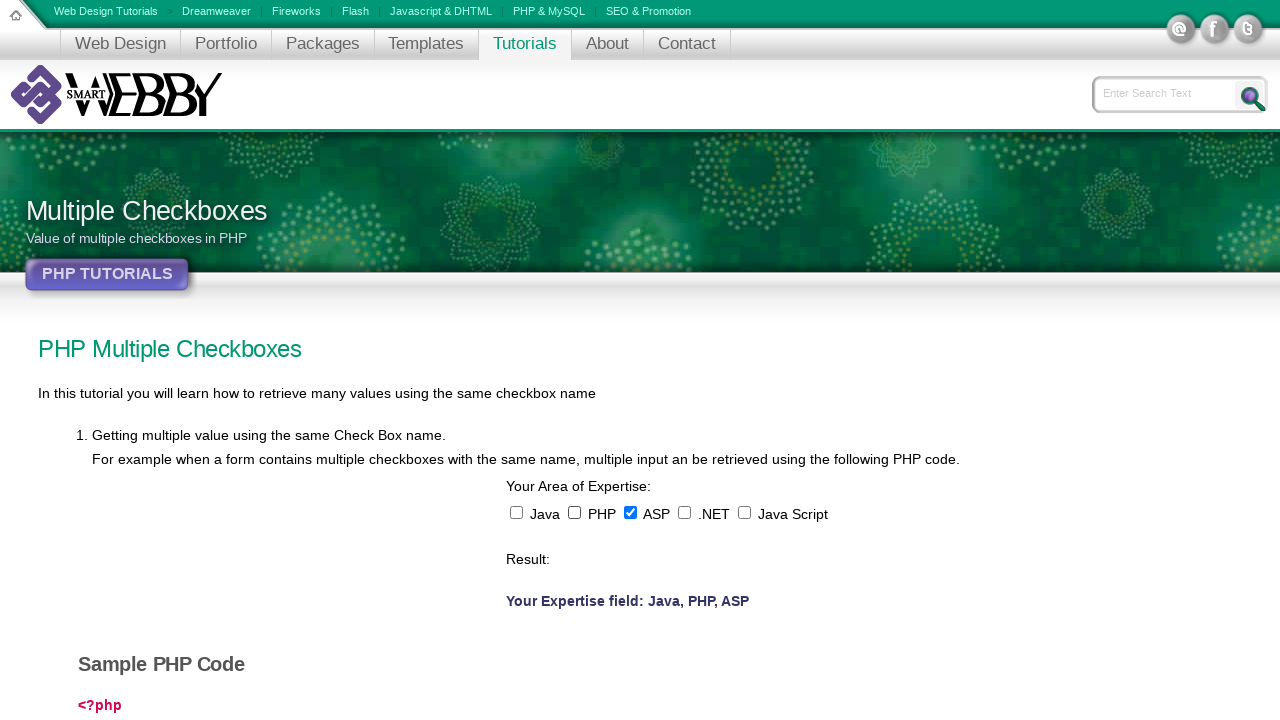

Waited 500ms after checking checkbox 3
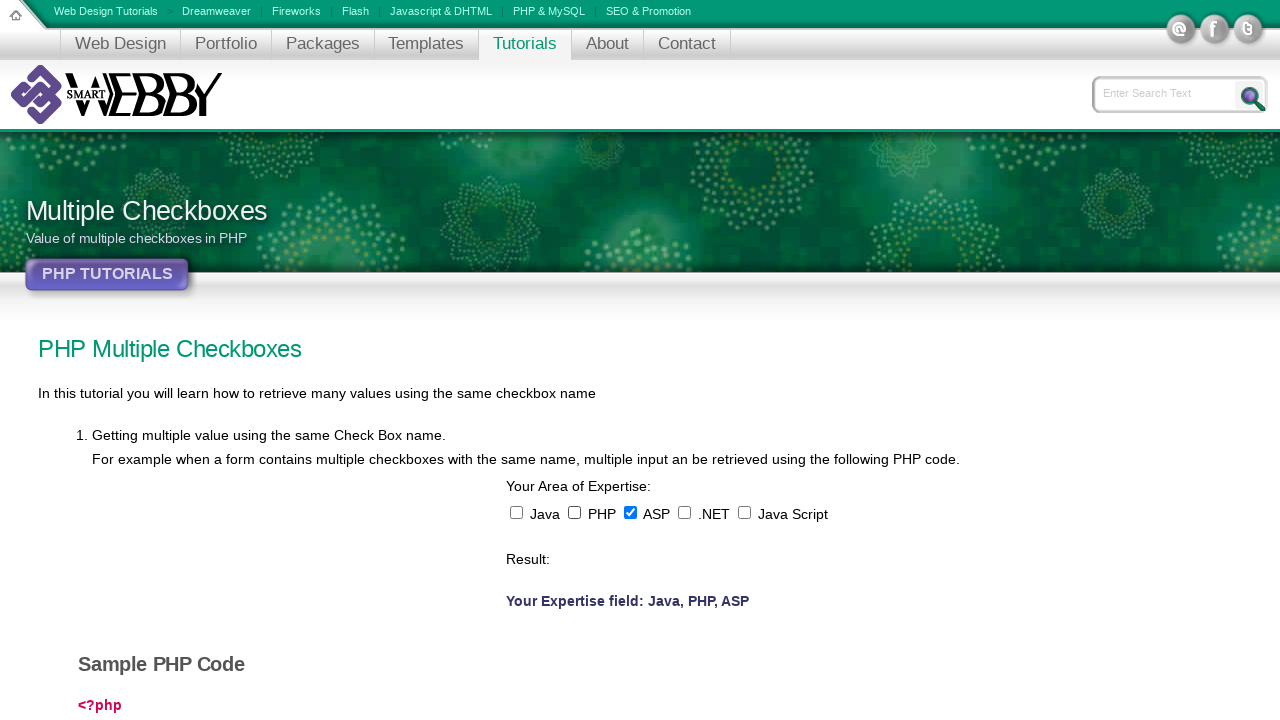

Unchecked checkbox 3 of 5 at (630, 512) on input[type='checkbox'] >> nth=2
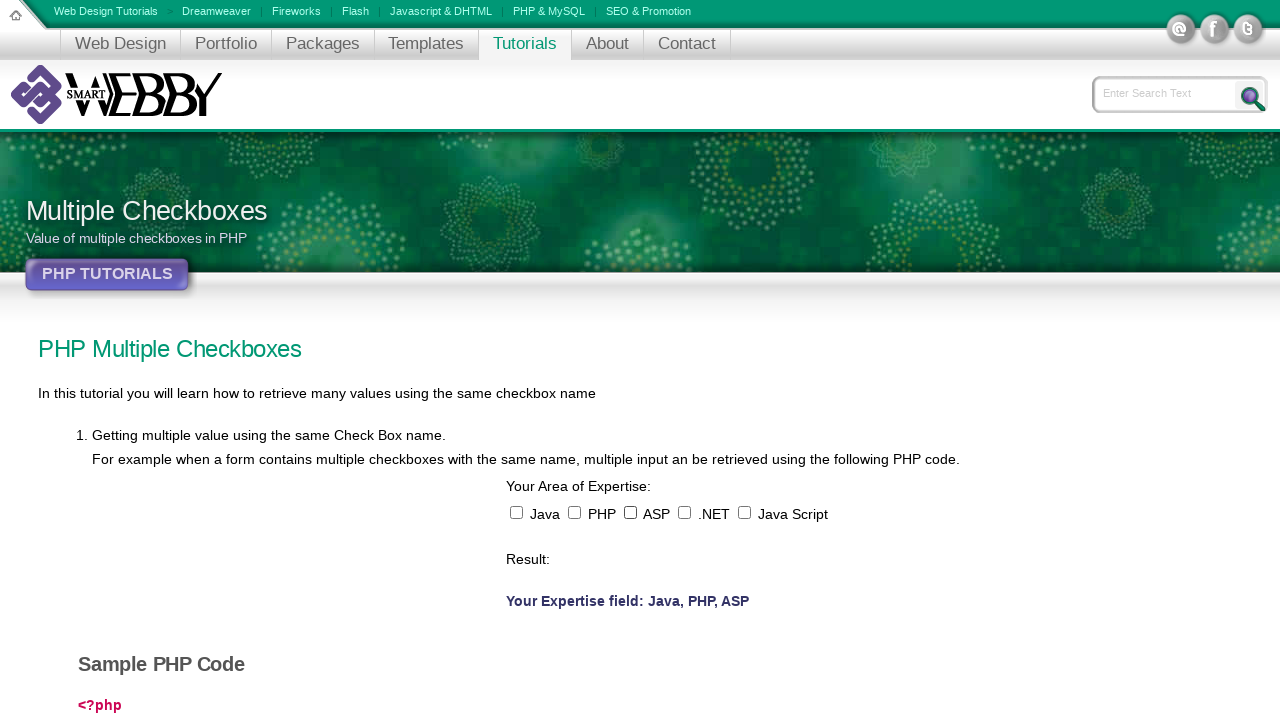

Waited 500ms after unchecking checkbox 3
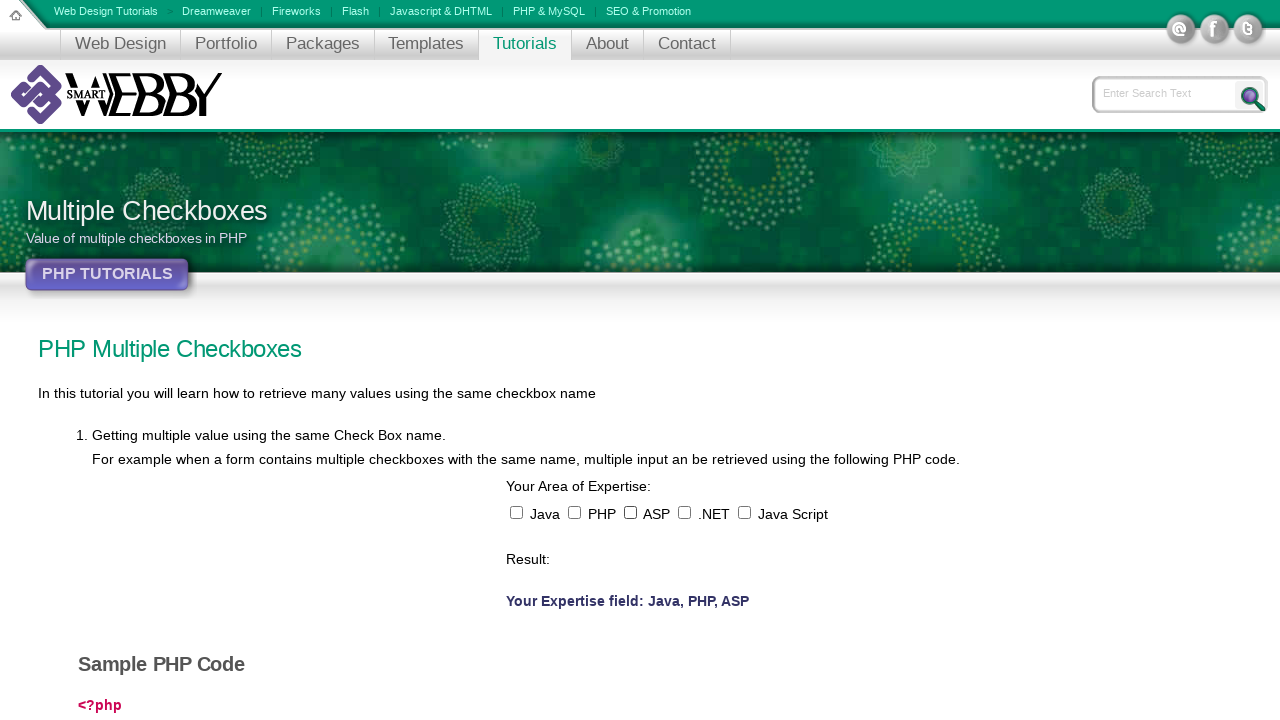

Checked checkbox 4 of 5 at (684, 512) on input[type='checkbox'] >> nth=3
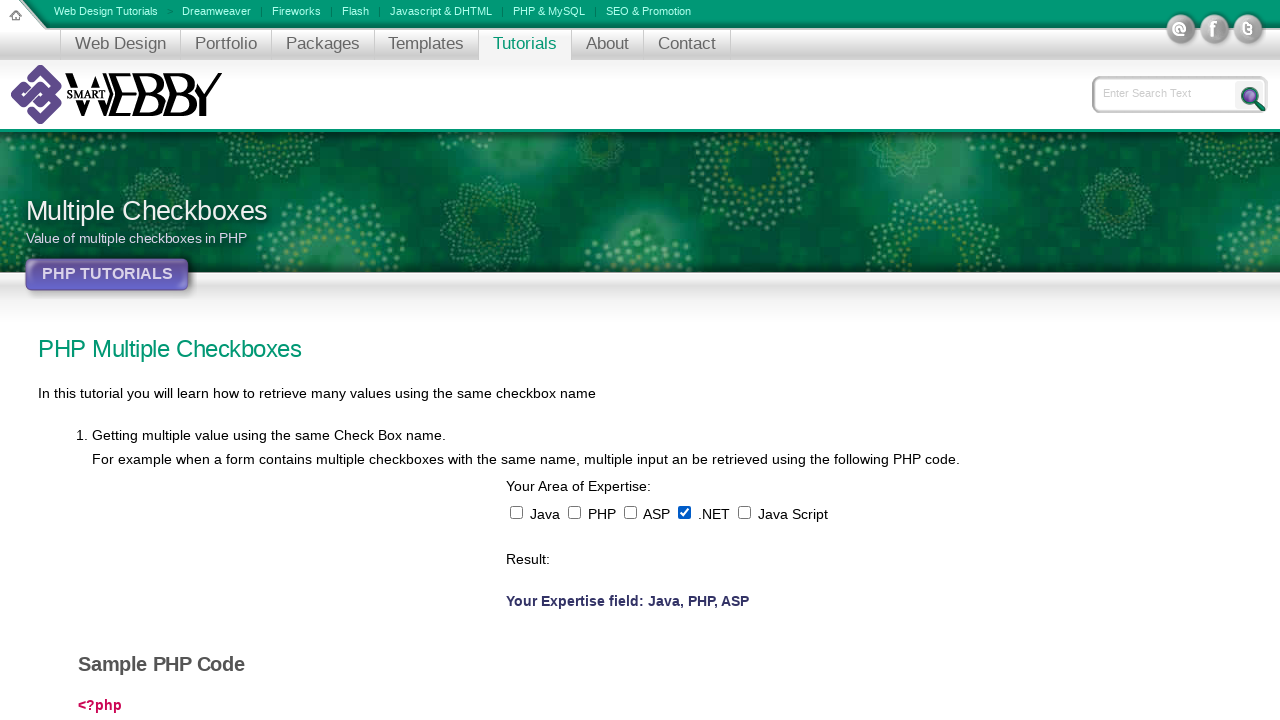

Waited 500ms after checking checkbox 4
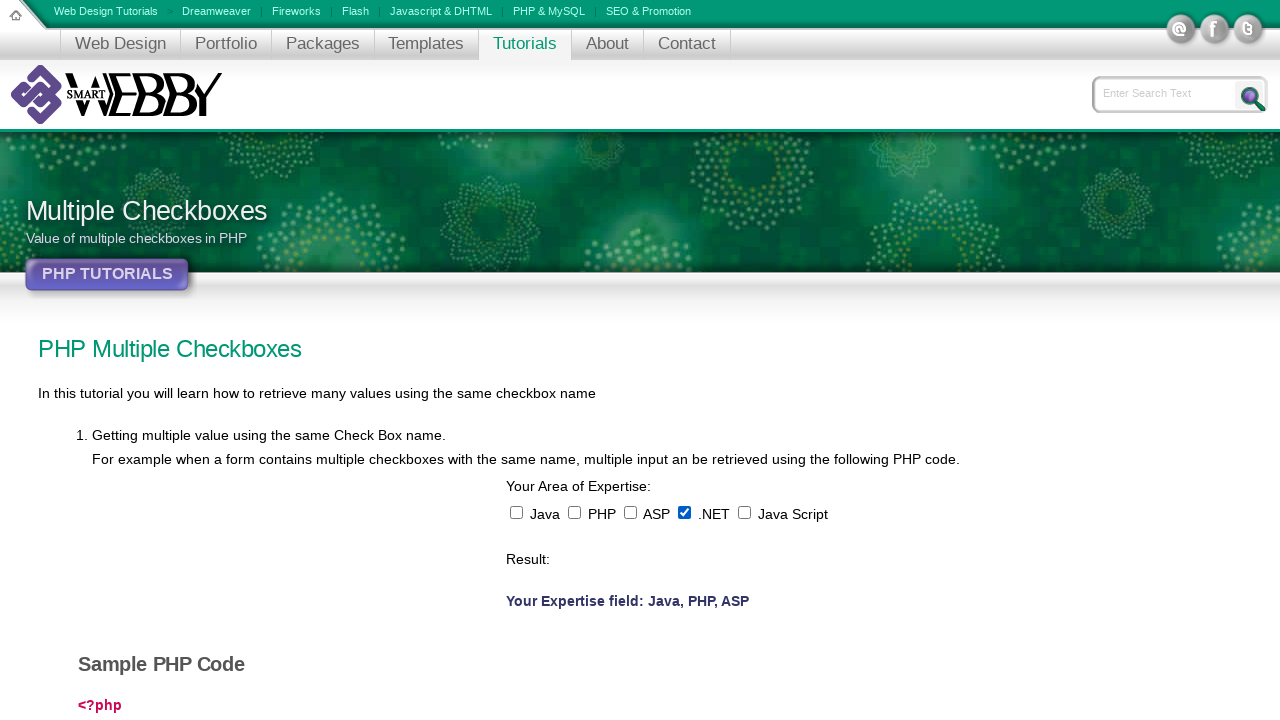

Unchecked checkbox 4 of 5 at (684, 512) on input[type='checkbox'] >> nth=3
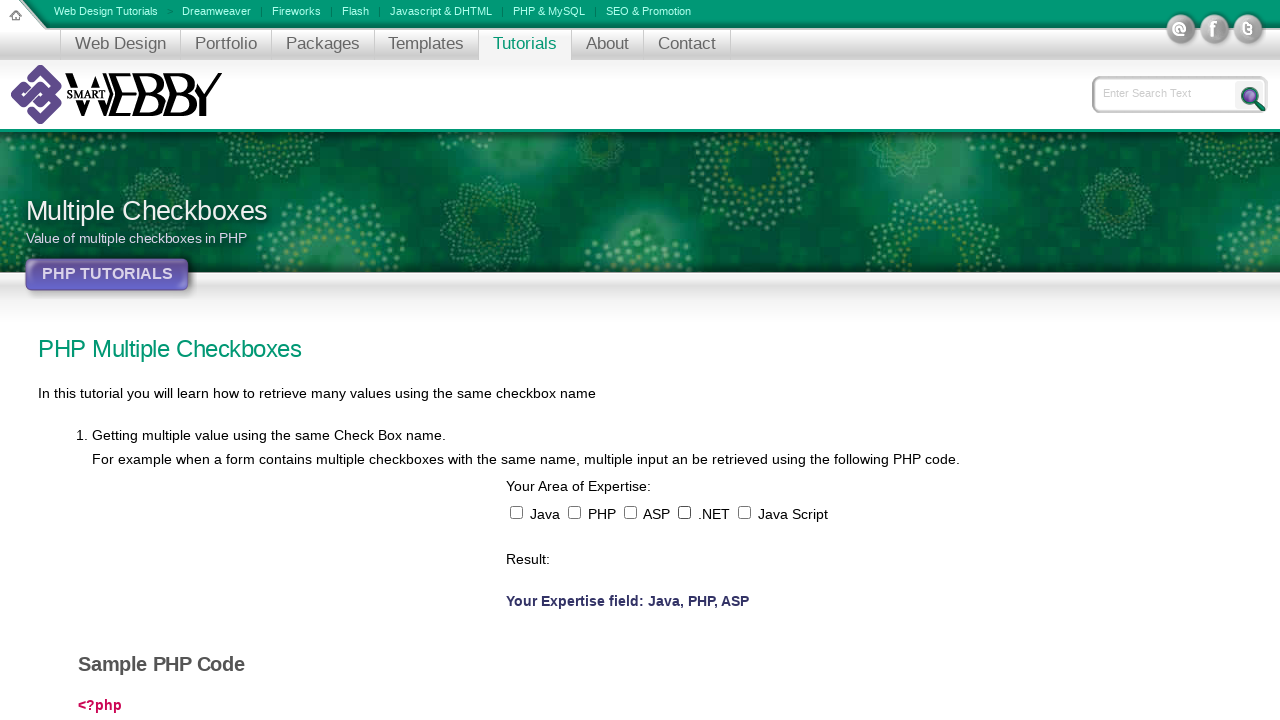

Waited 500ms after unchecking checkbox 4
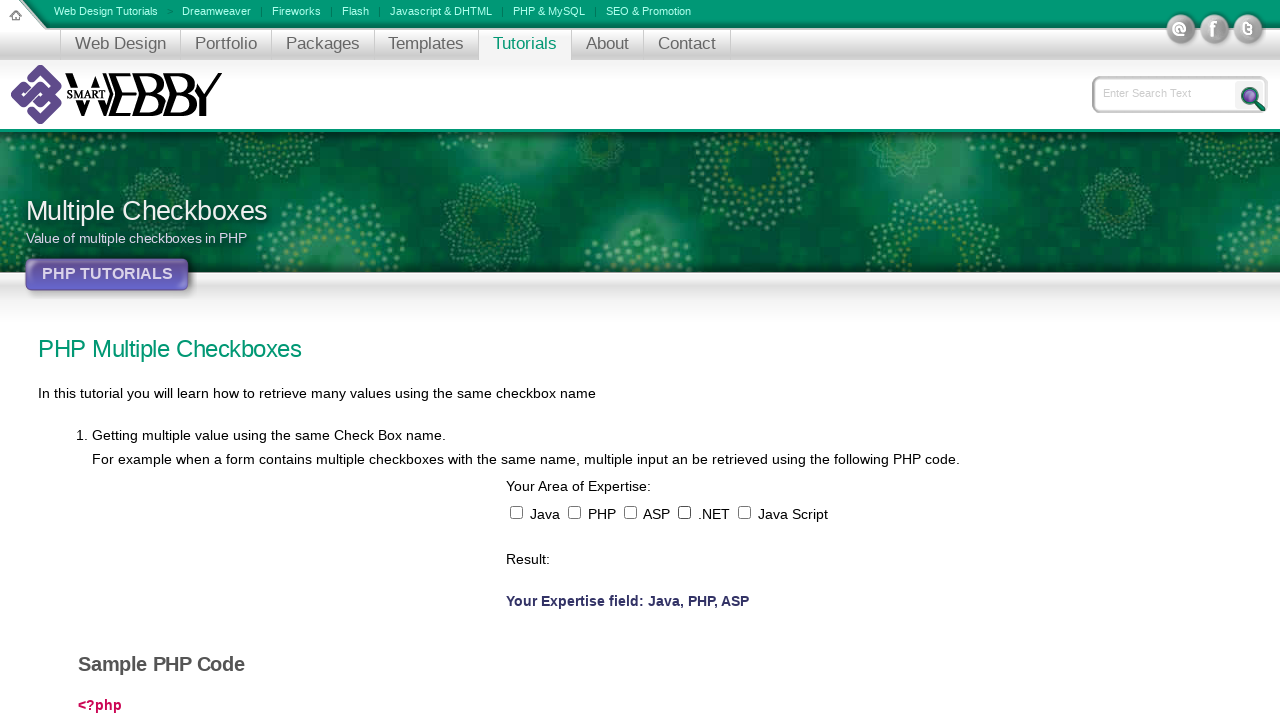

Checked checkbox 5 of 5 at (744, 512) on input[type='checkbox'] >> nth=4
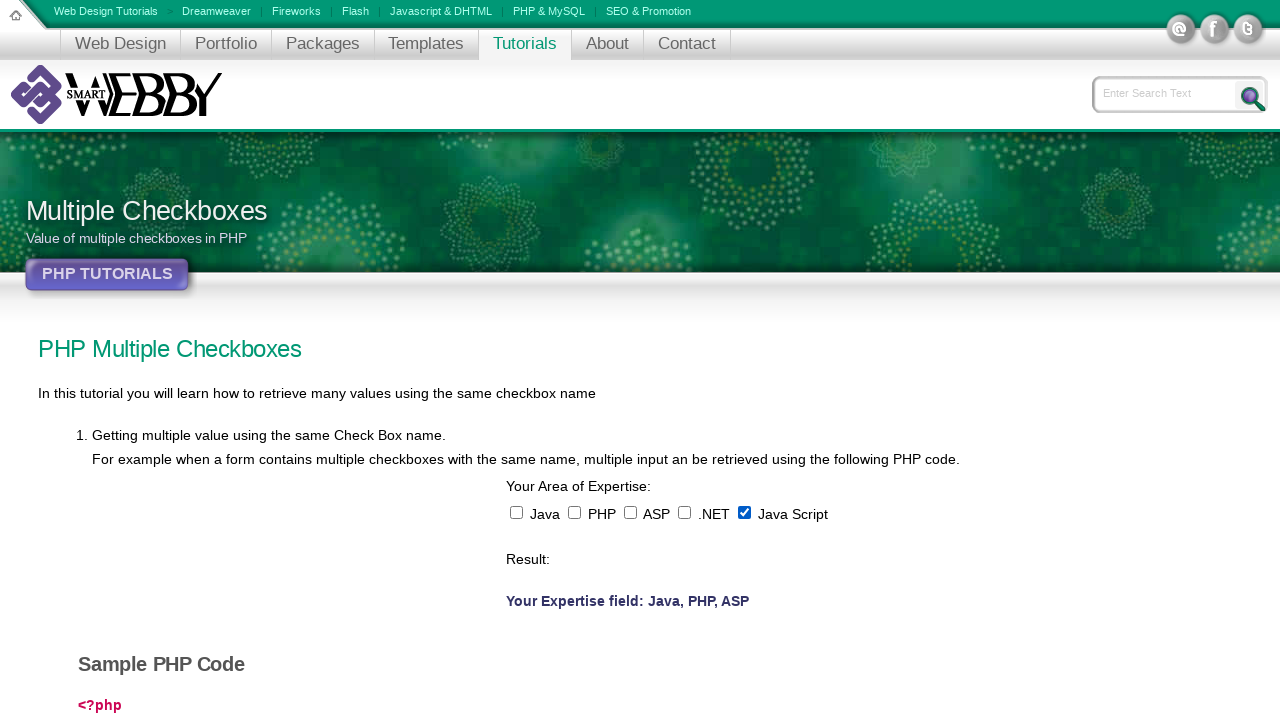

Waited 500ms after checking checkbox 5
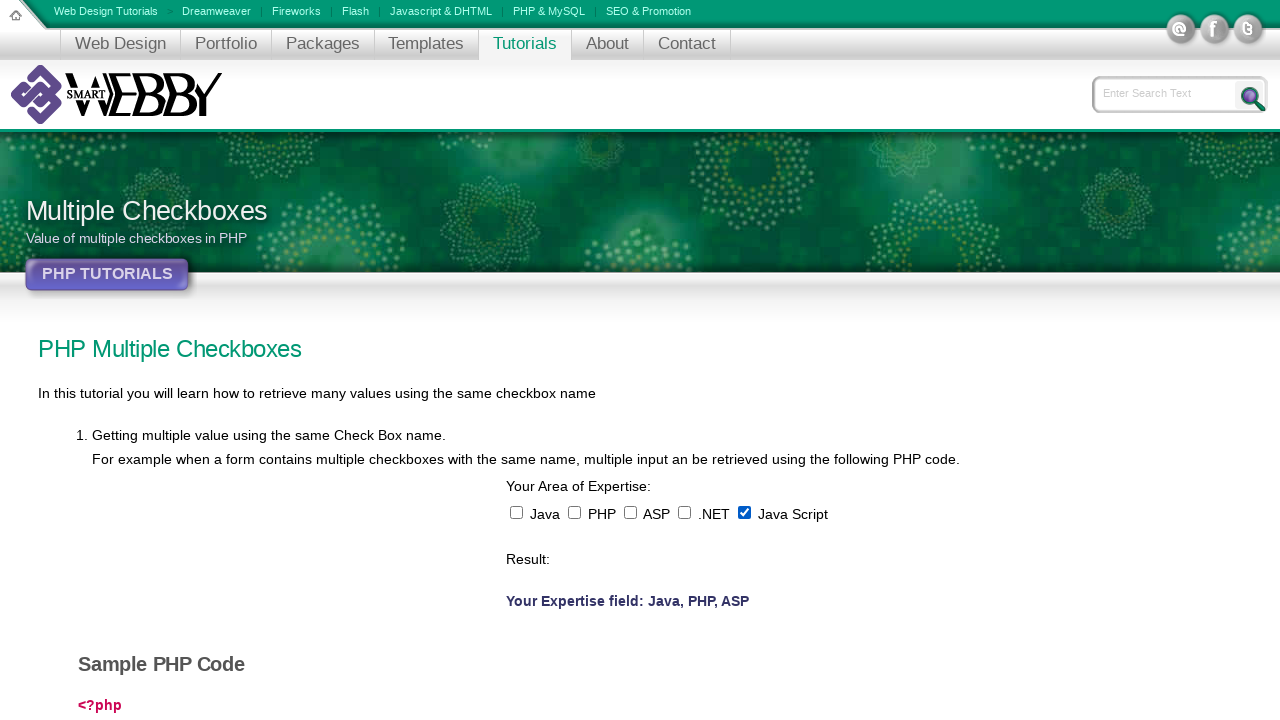

Unchecked checkbox 5 of 5 at (744, 512) on input[type='checkbox'] >> nth=4
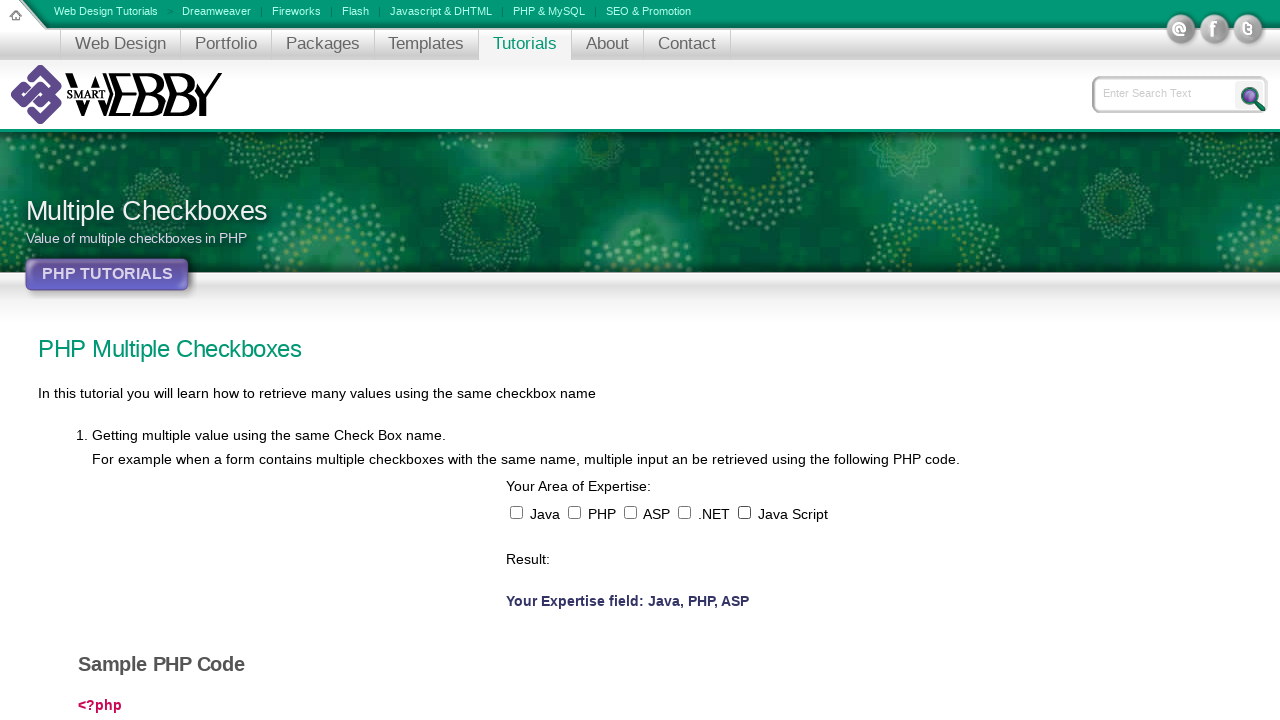

Waited 500ms after unchecking checkbox 5
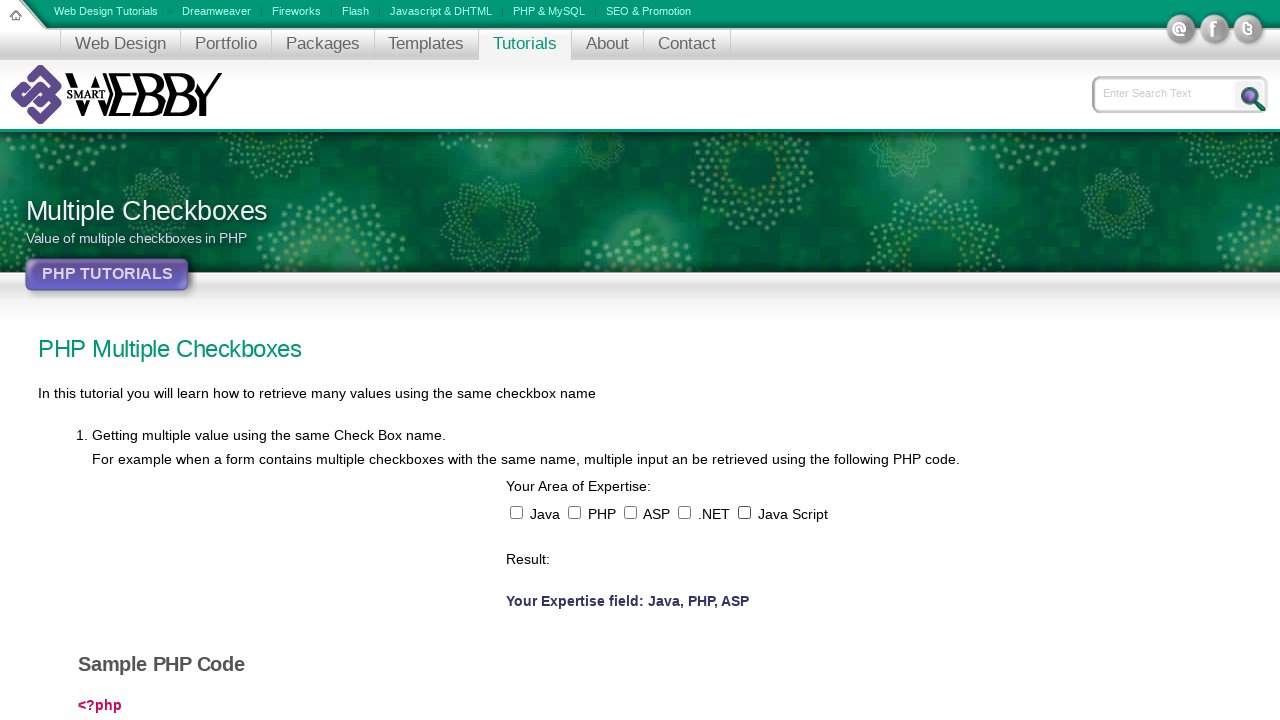

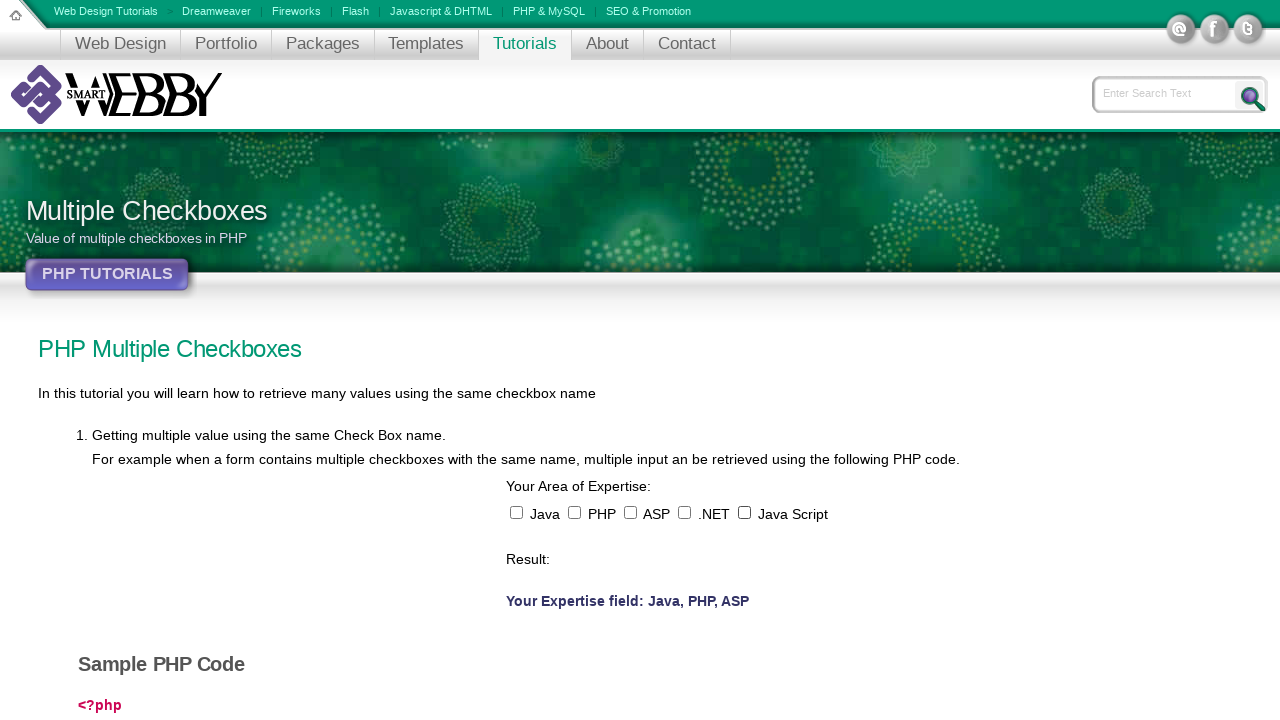